Tests navigation by clicking on the Elements category, then Links page, clicking the "Home" link, and verifying it navigates to the homepage in a new tab.

Starting URL: https://demoqa.com

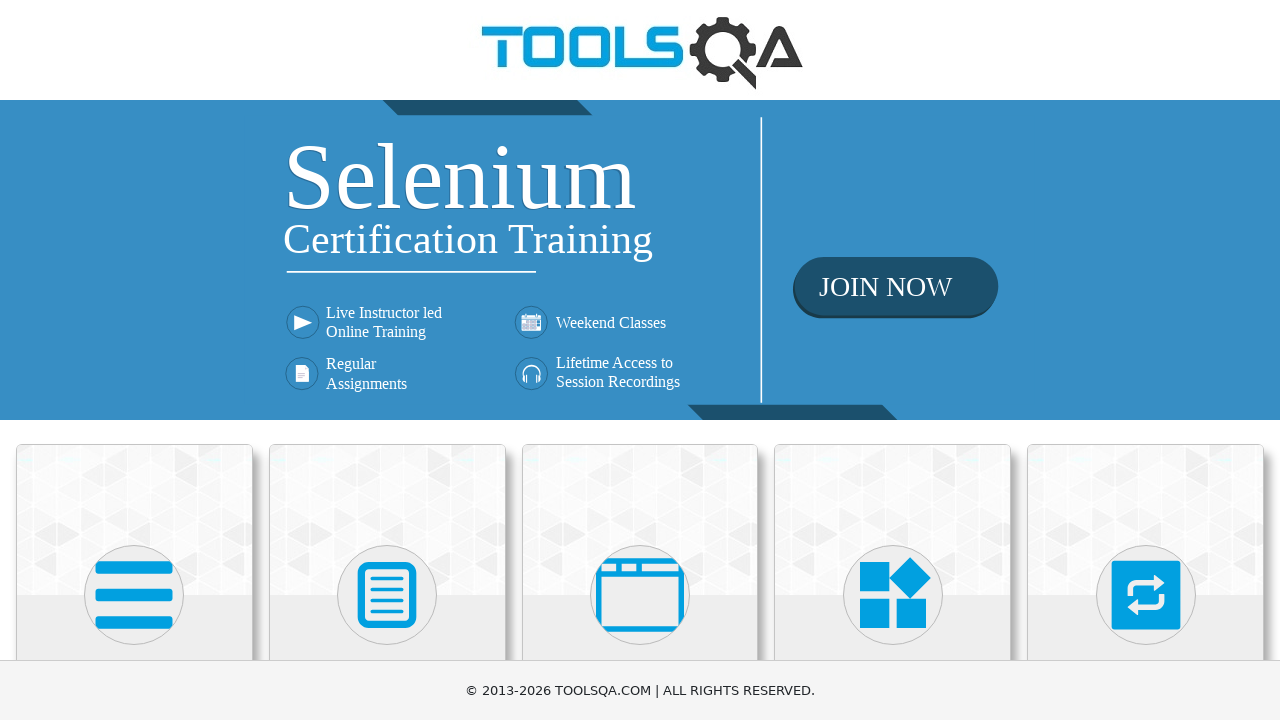

Clicked on Elements category card at (134, 520) on text=Elements >> xpath=ancestor::*[contains(@class, 'top-card')]
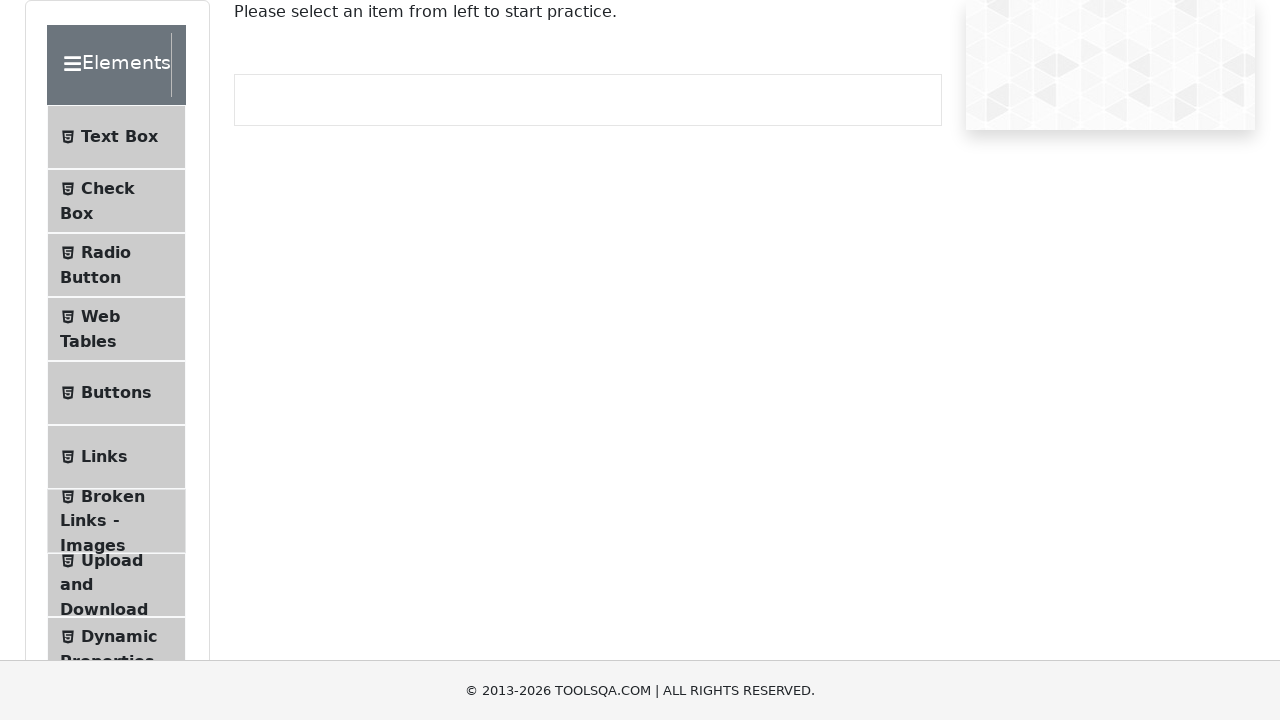

Clicked on Links menu item at (116, 457) on text=Links >> xpath=ancestor::*[contains(@class, 'btn')]
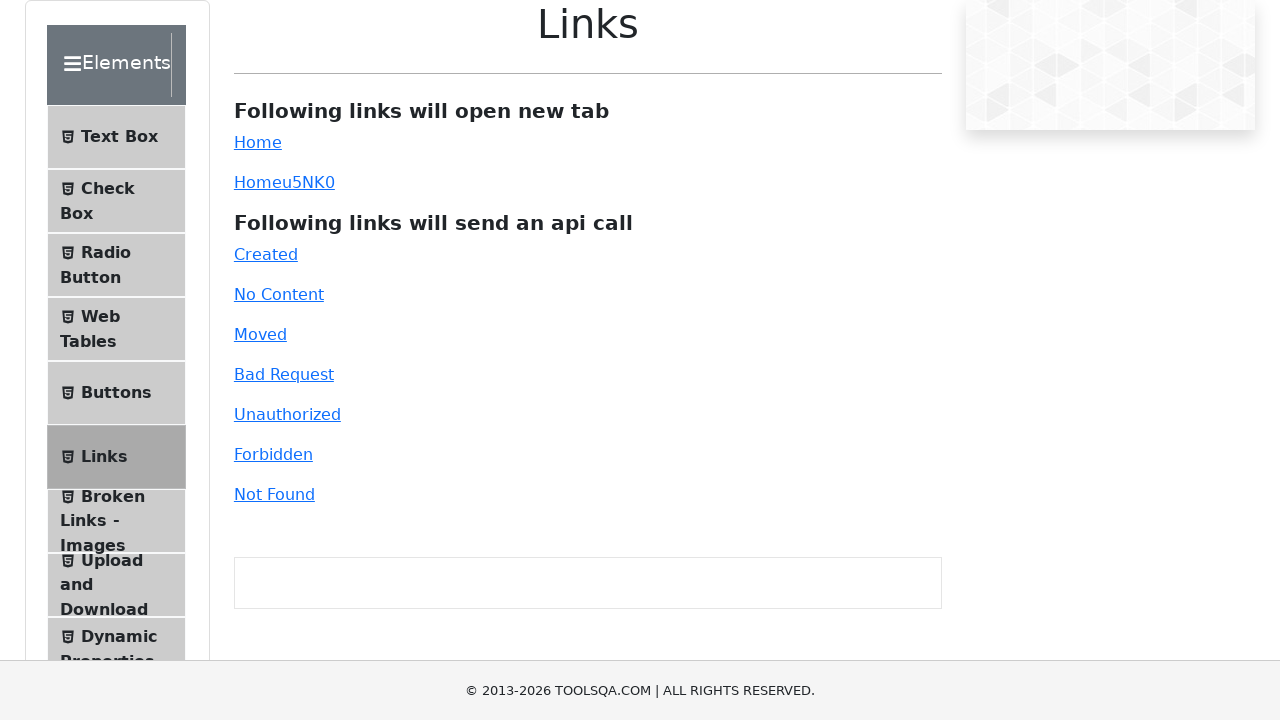

Clicked on Home link, new tab opened at (258, 142) on #linkWrapper a >> internal:has-text="Home"i >> nth=0
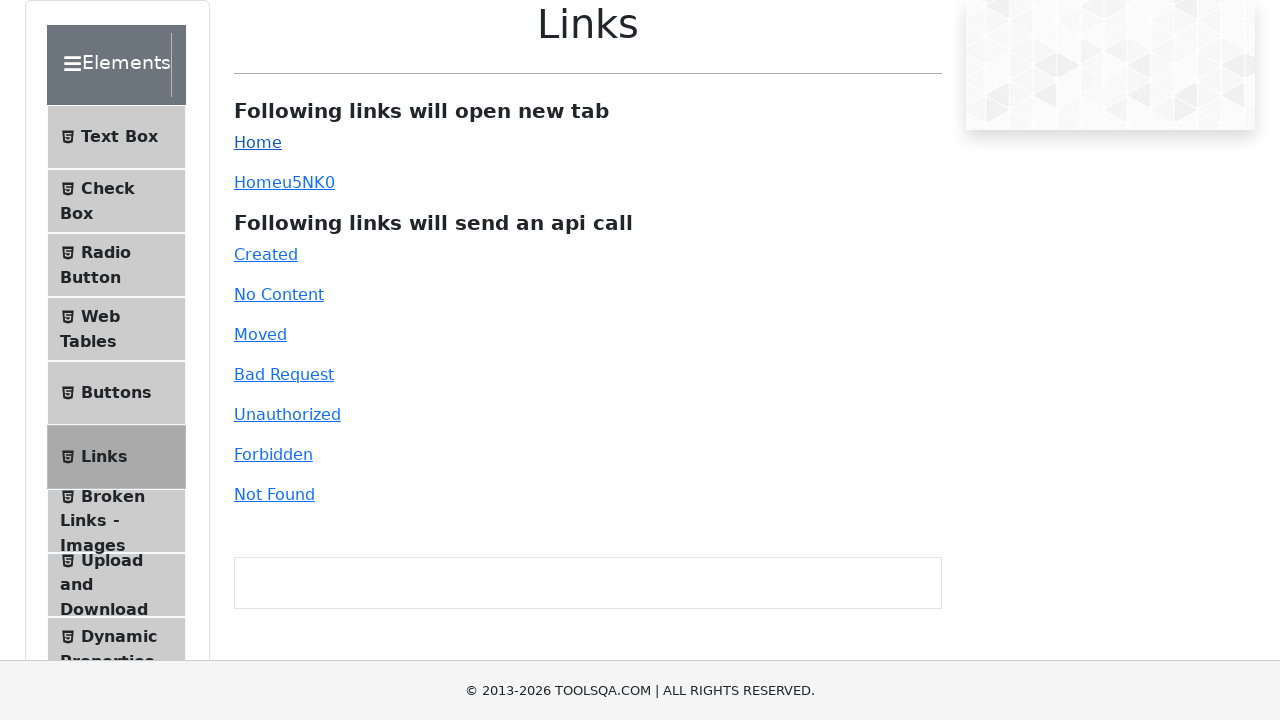

New tab page loaded
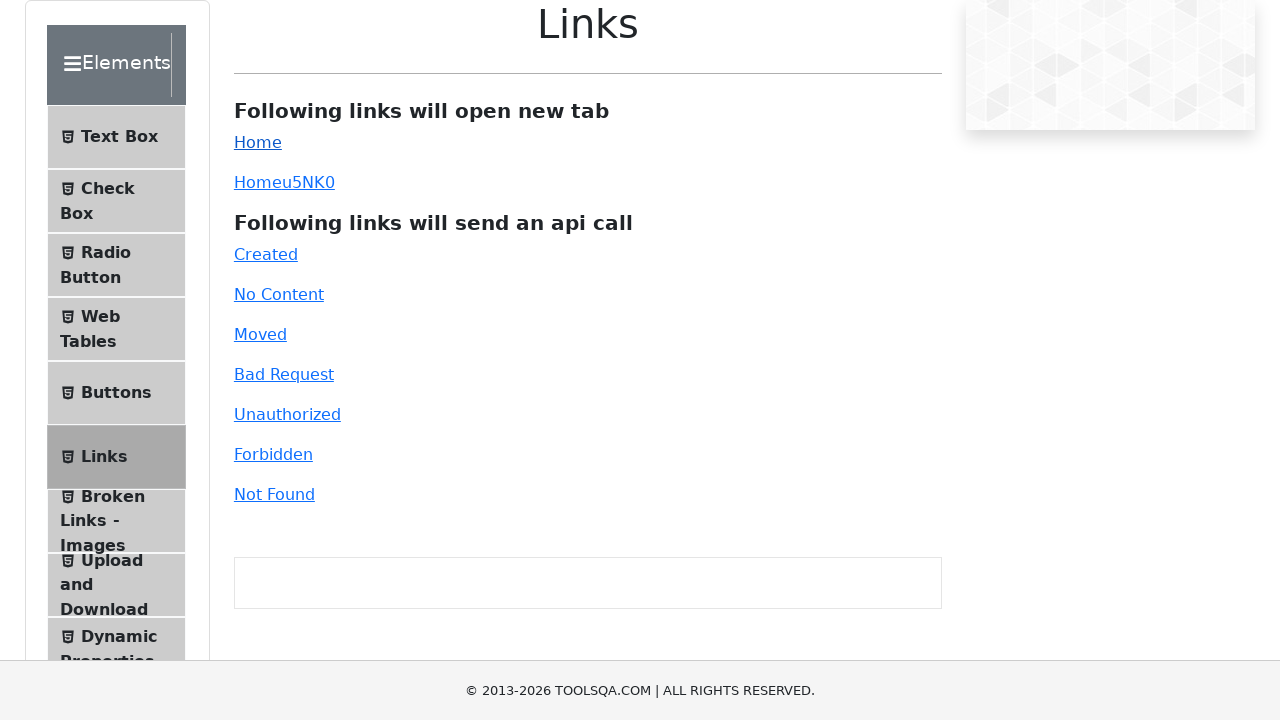

Verified that new tab URL is https://demoqa.com/
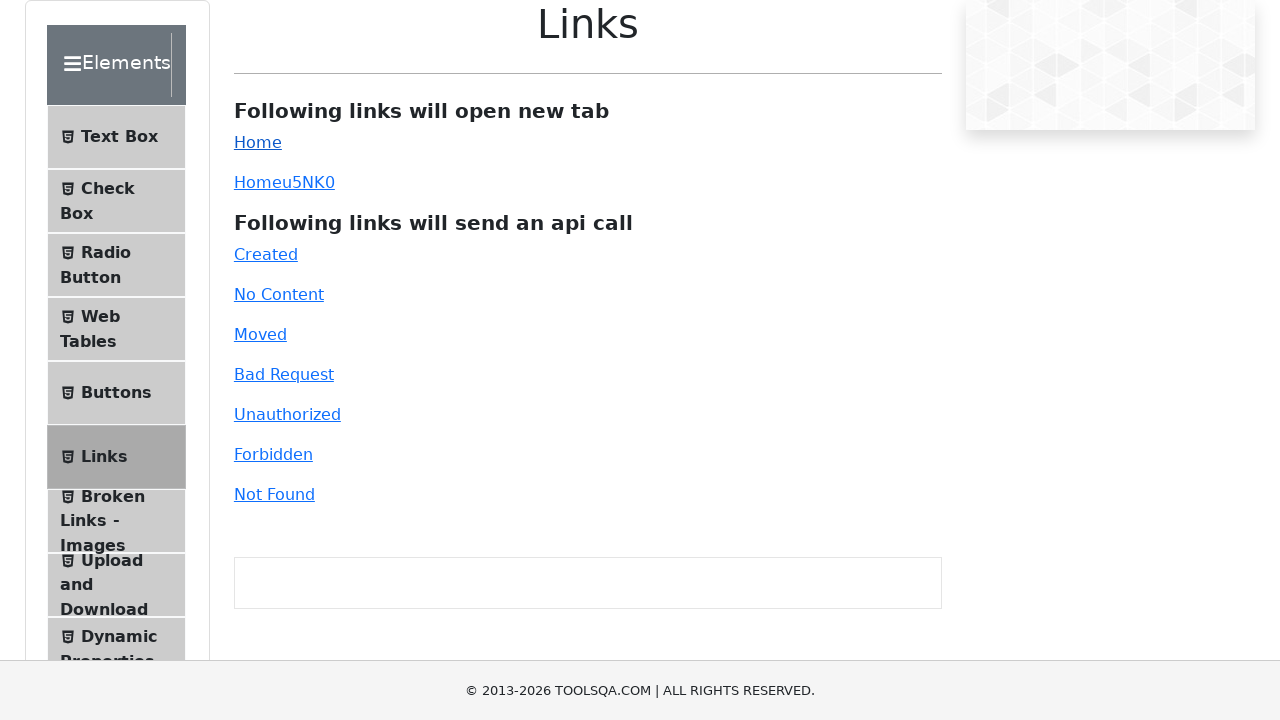

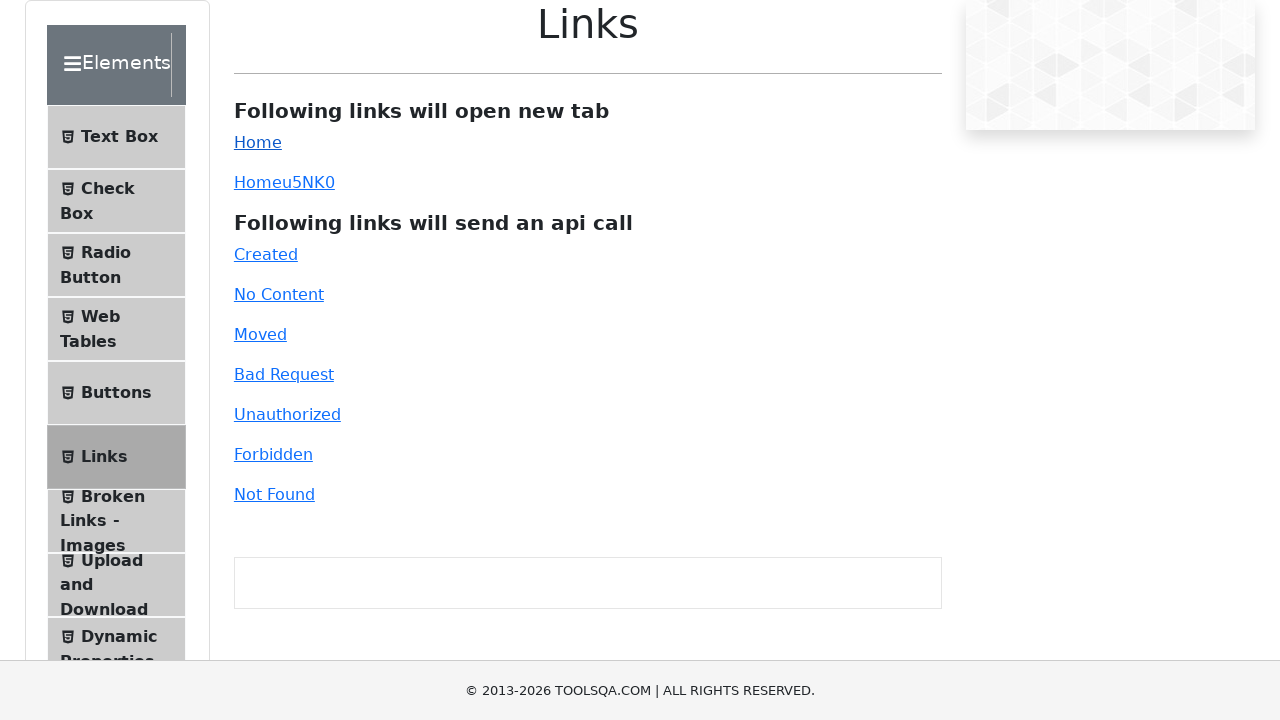